Tests dropdown selection functionality by selecting options from multiple dropdown menus including a simple dropdown, date of birth dropdown, and country dropdown

Starting URL: https://practice.expandtesting.com/dropdown

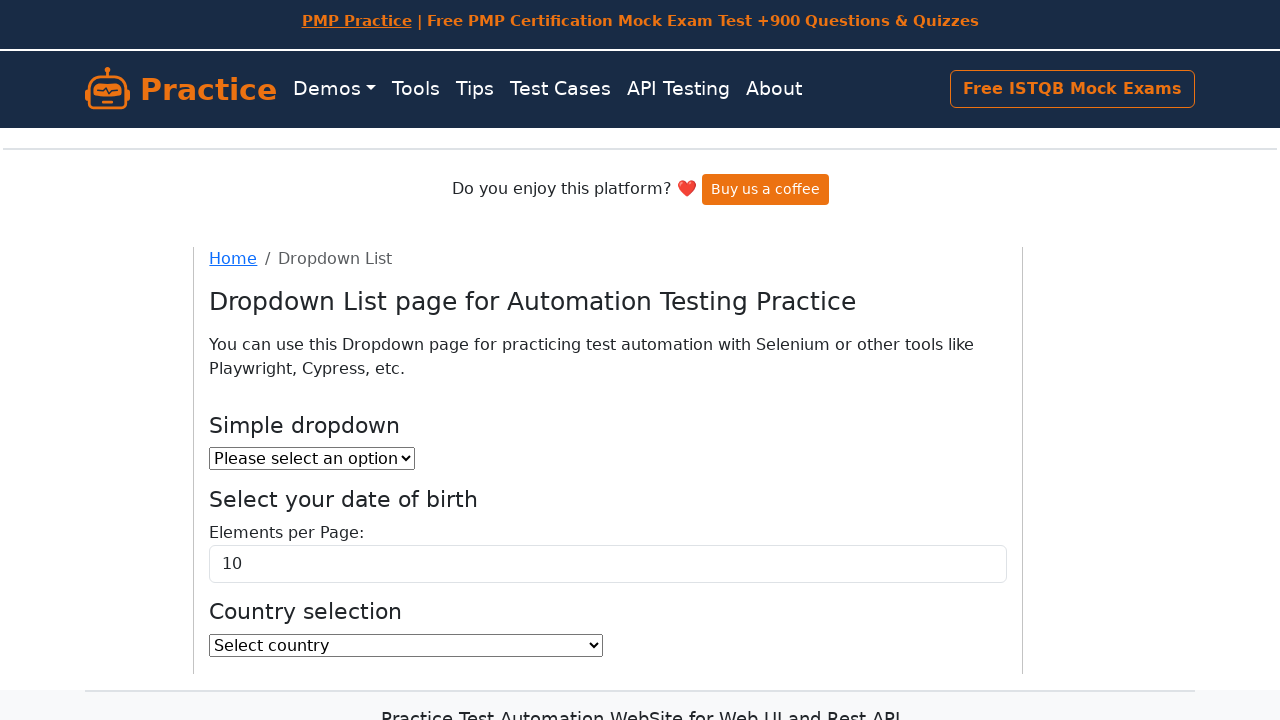

Selected 'Option 2' from simple dropdown menu on #dropdown
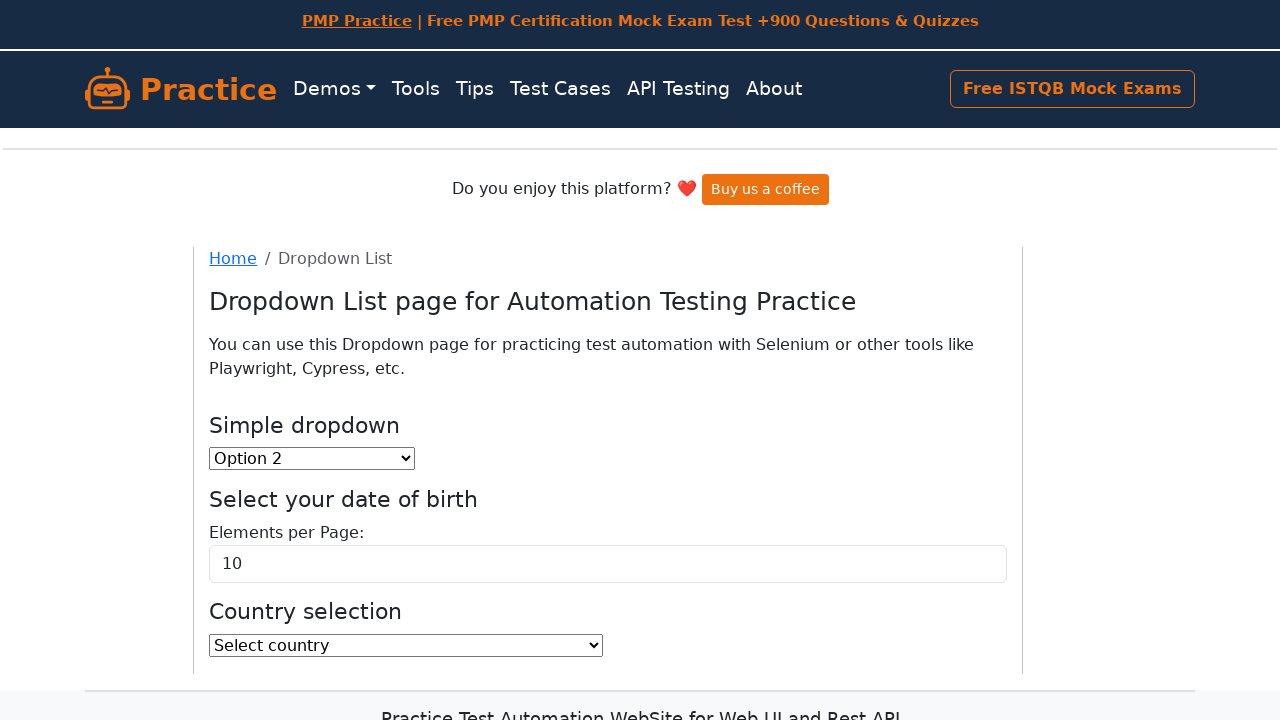

Selected first option from date of birth dropdown on .form-control >> nth=0
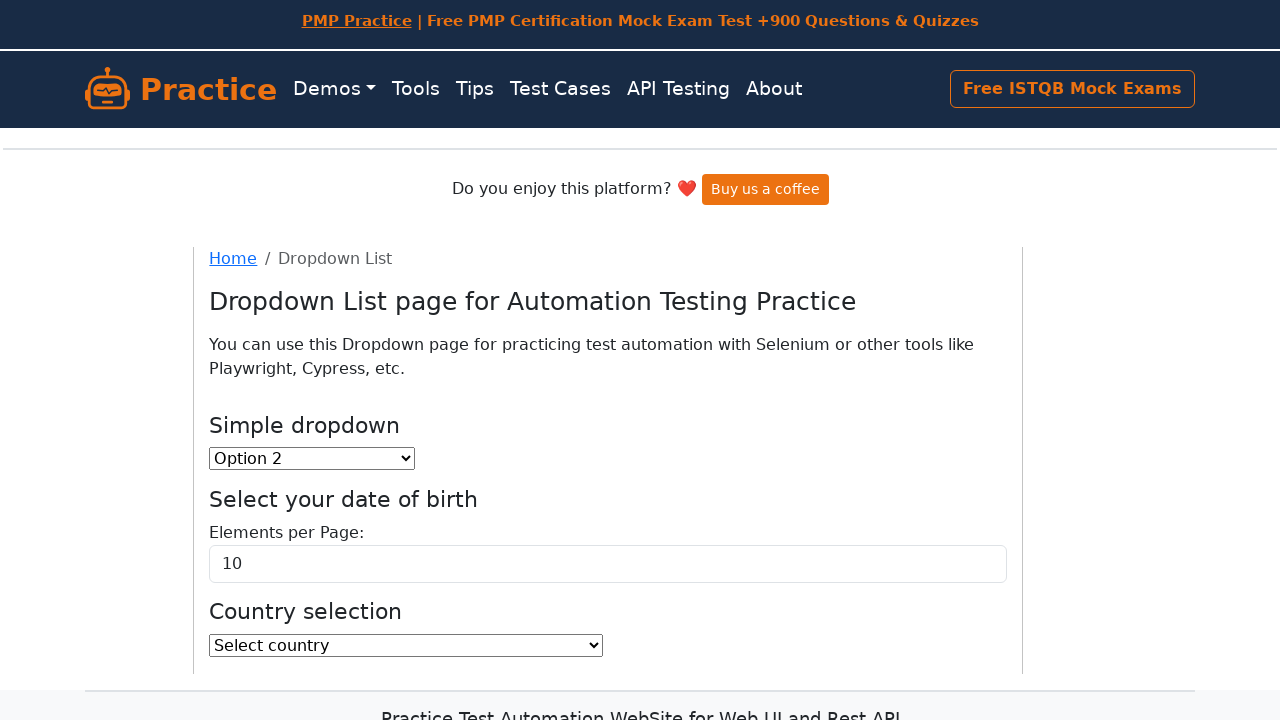

Selected Bahamas from country dropdown on select[name='country']
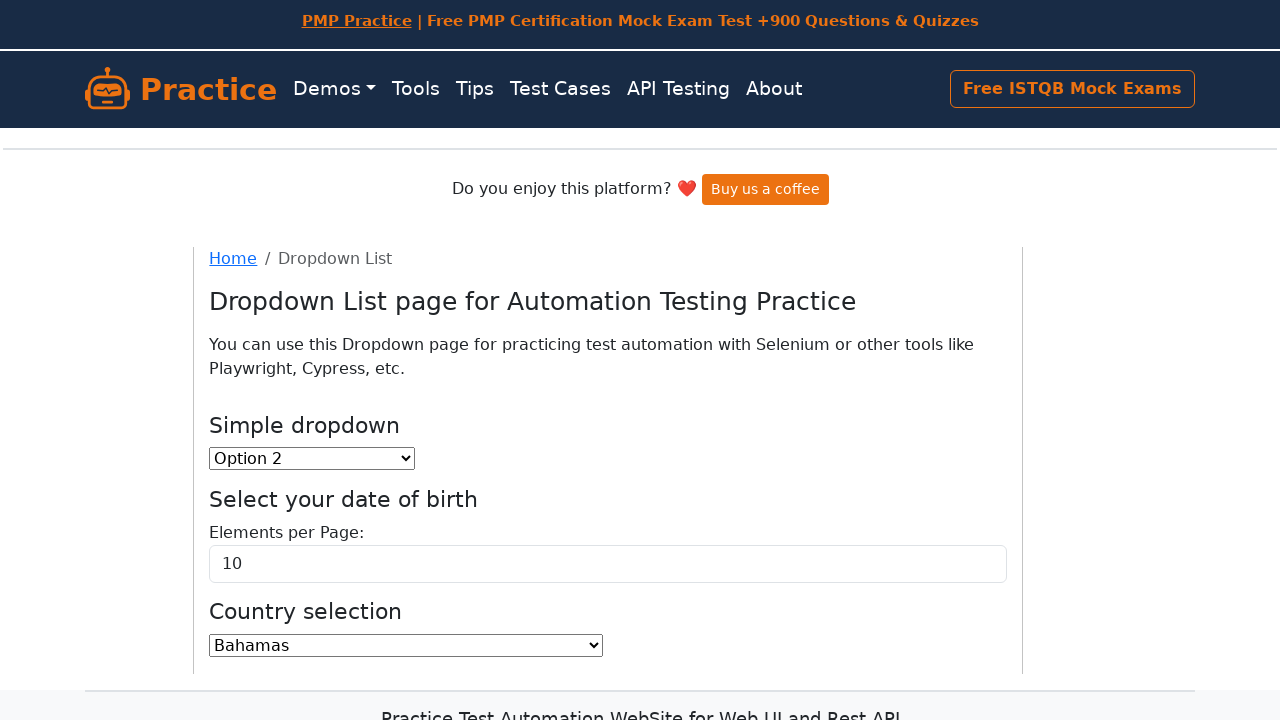

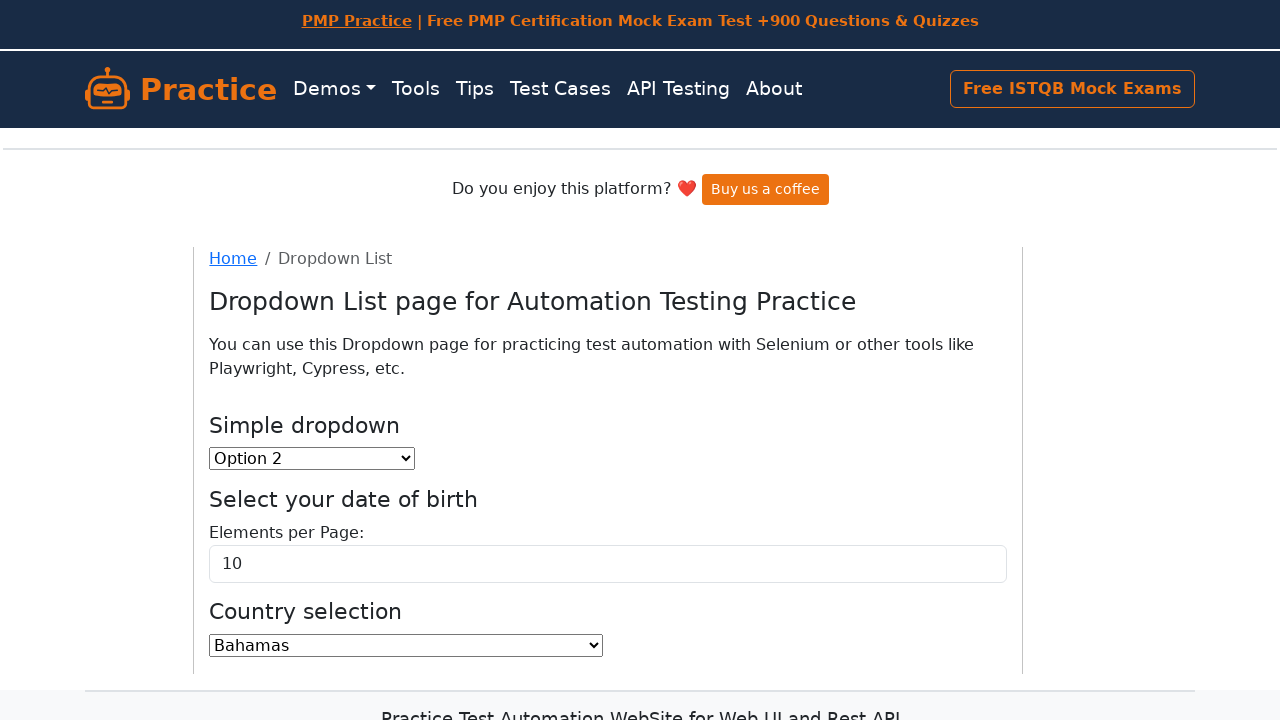